Tests link navigation in website footer by opening all links in the first column of footer in new tabs and verifying each page loads

Starting URL: https://rahulshettyacademy.com/AutomationPractice/

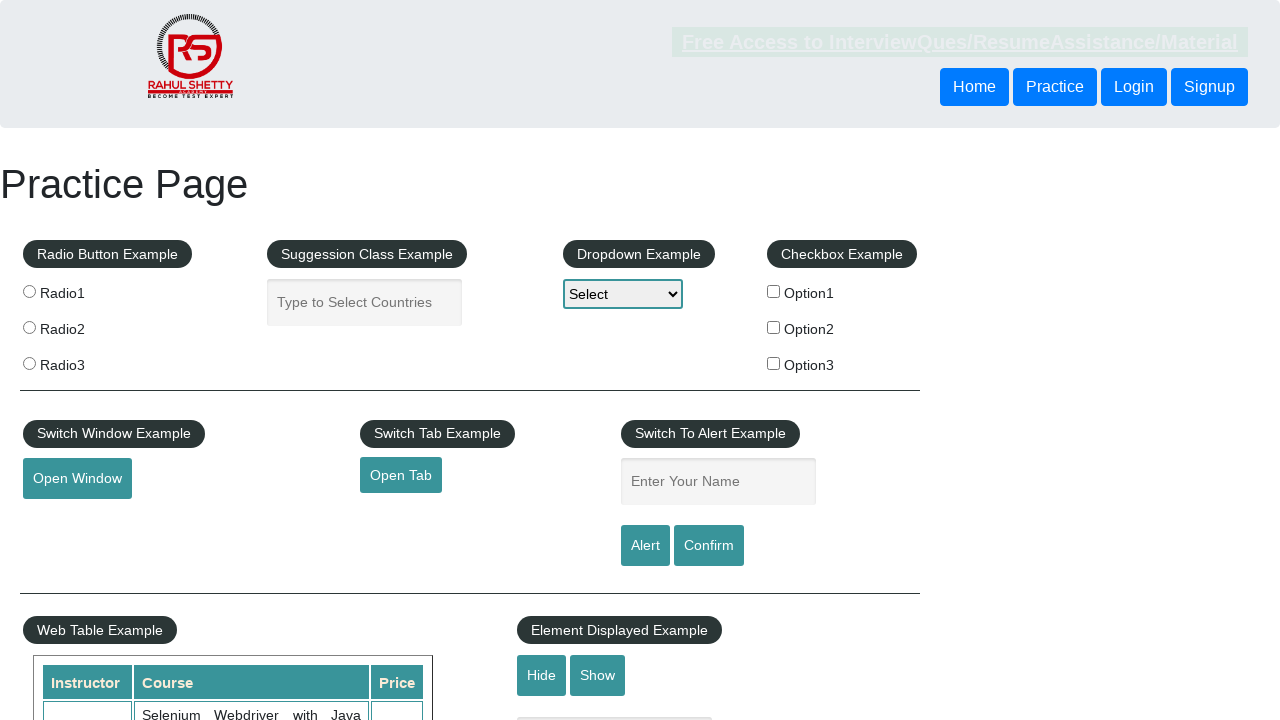

Counted total links on the page
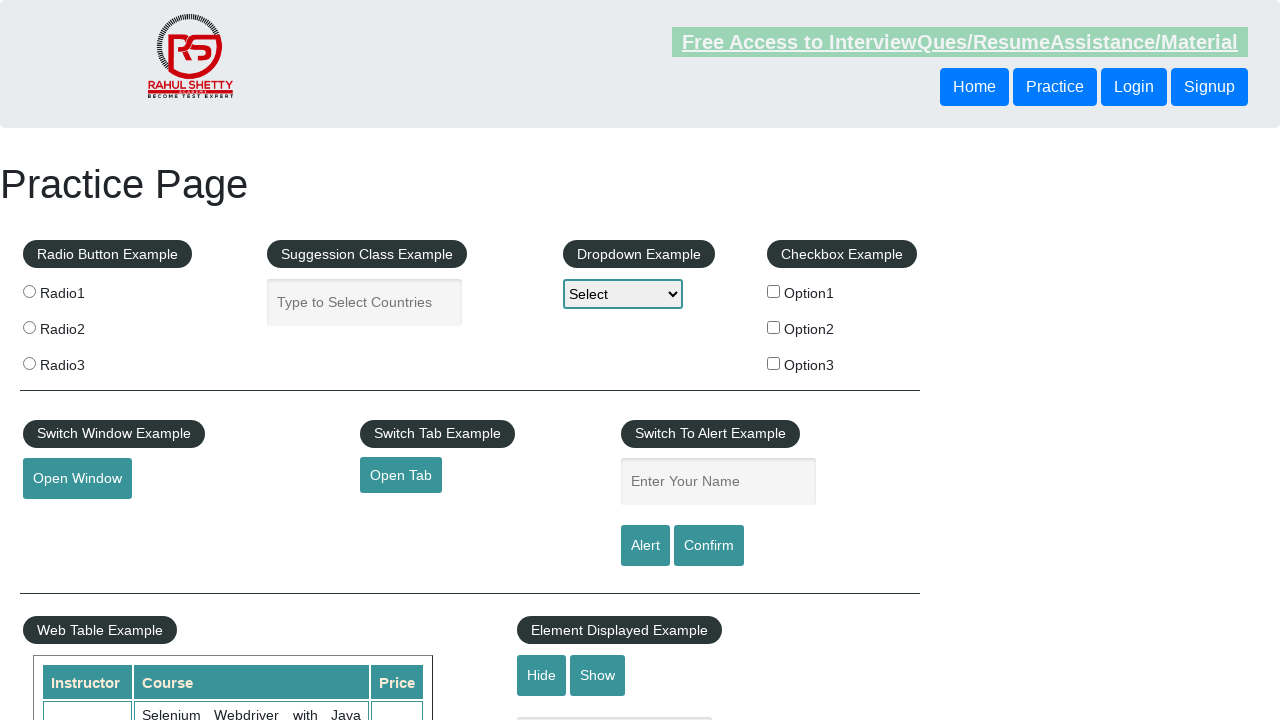

Counted links in the footer section
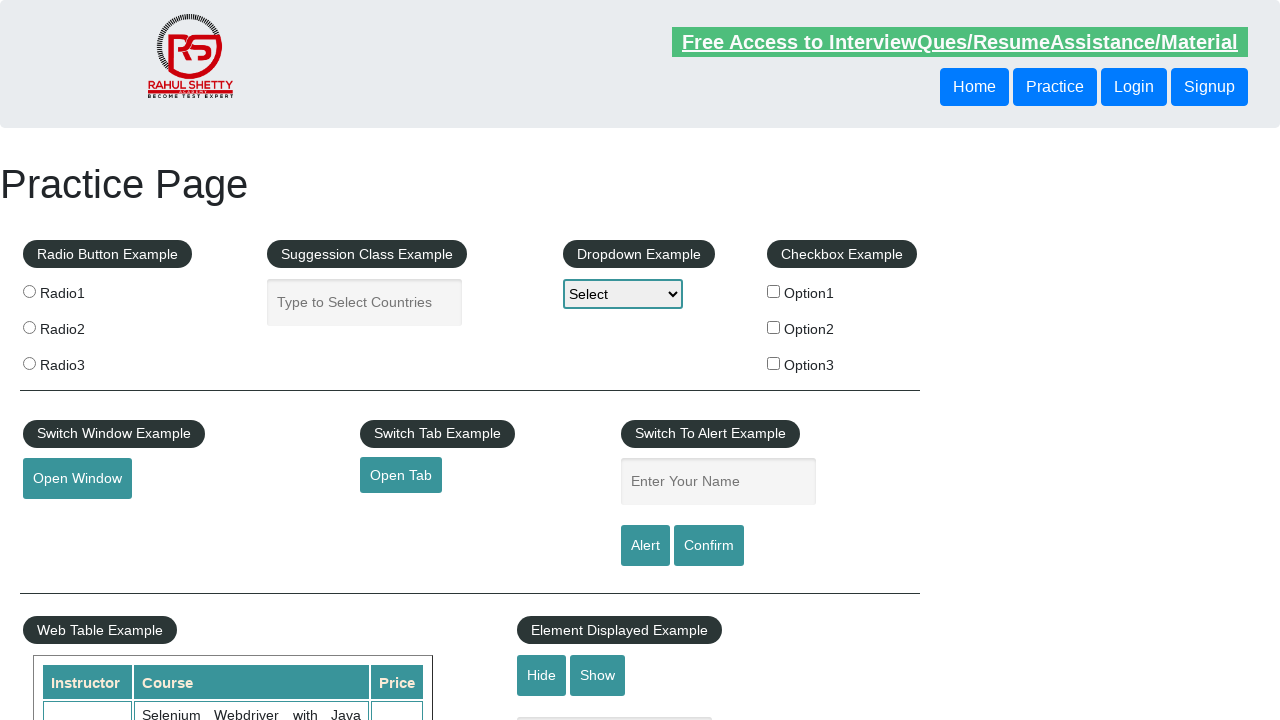

Counted links in the first column of footer
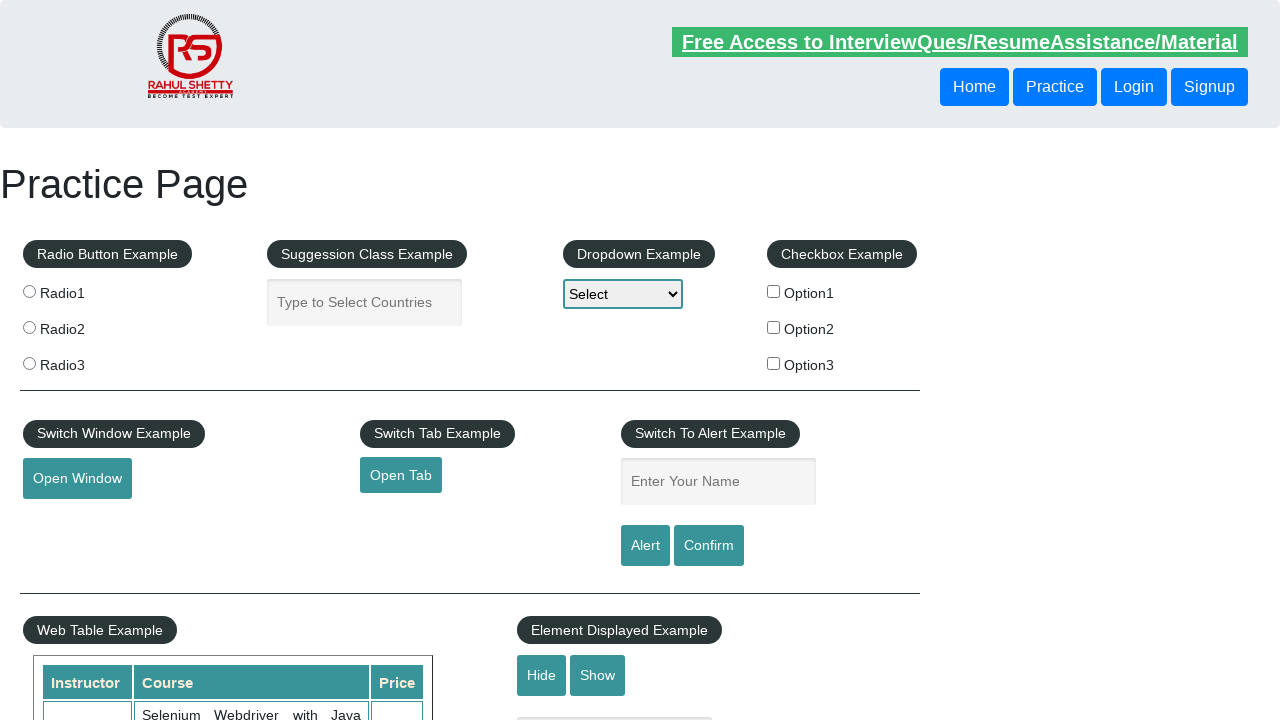

Retrieved all links from first column of footer
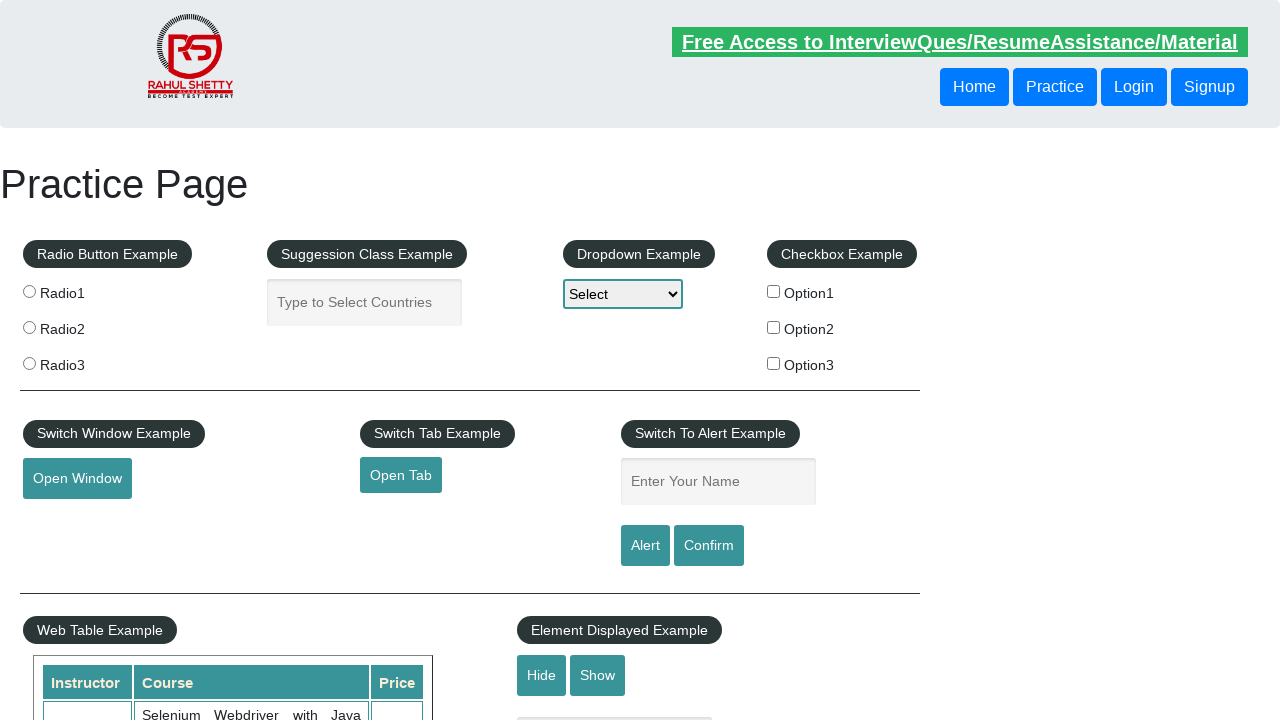

Opened footer link 1 in new tab using Ctrl+Click at (68, 520) on //table/tbody/tr/td[1]/ul//a >> nth=1
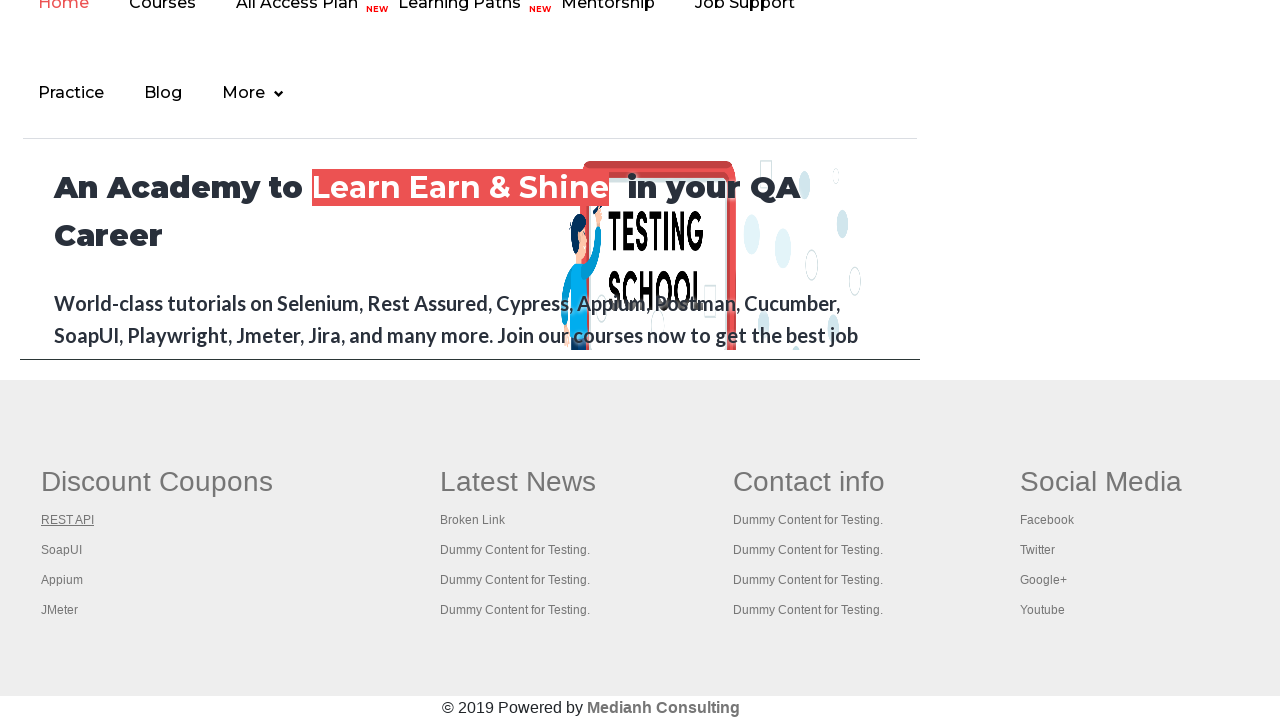

Opened footer link 2 in new tab using Ctrl+Click at (62, 550) on //table/tbody/tr/td[1]/ul//a >> nth=2
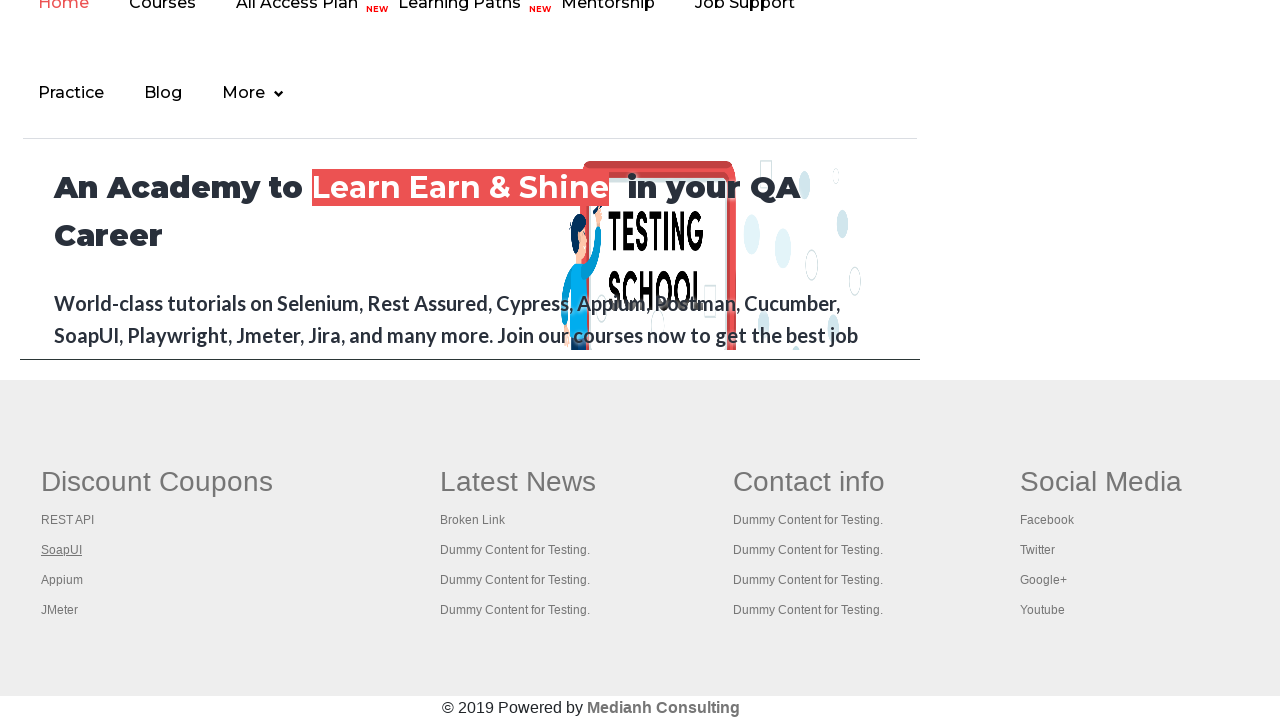

Opened footer link 3 in new tab using Ctrl+Click at (62, 580) on //table/tbody/tr/td[1]/ul//a >> nth=3
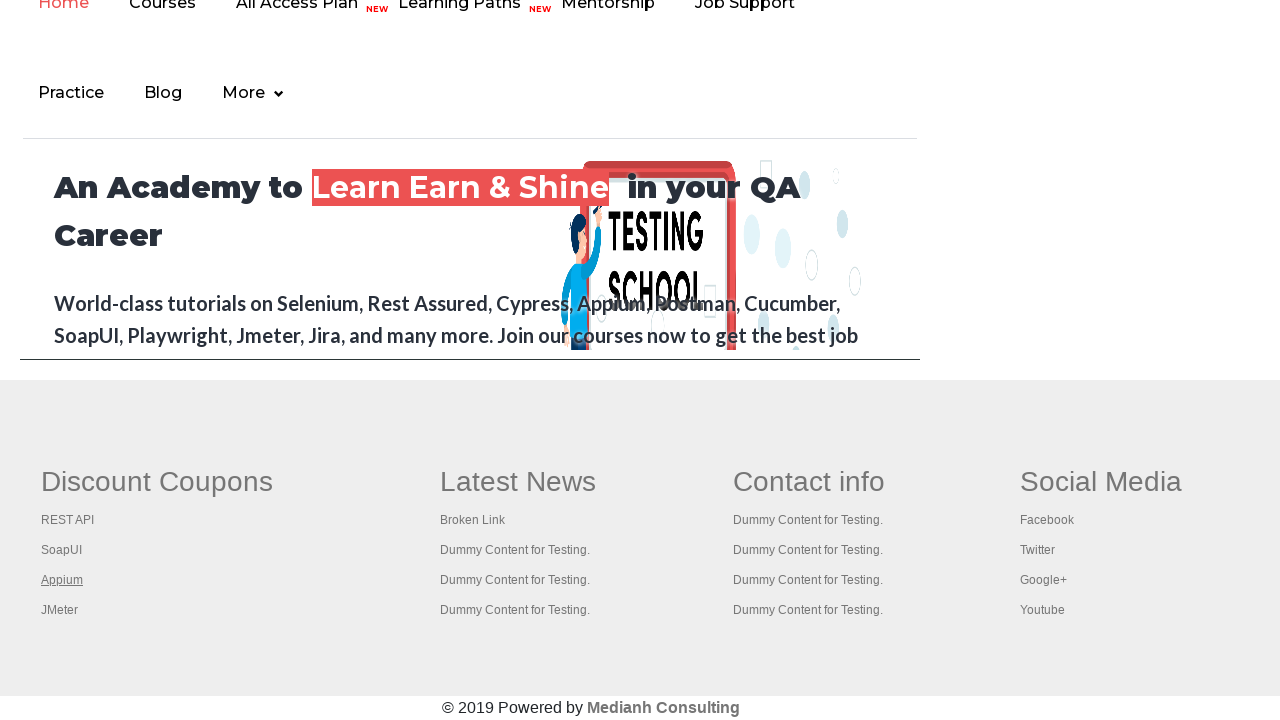

Opened footer link 4 in new tab using Ctrl+Click at (60, 610) on //table/tbody/tr/td[1]/ul//a >> nth=4
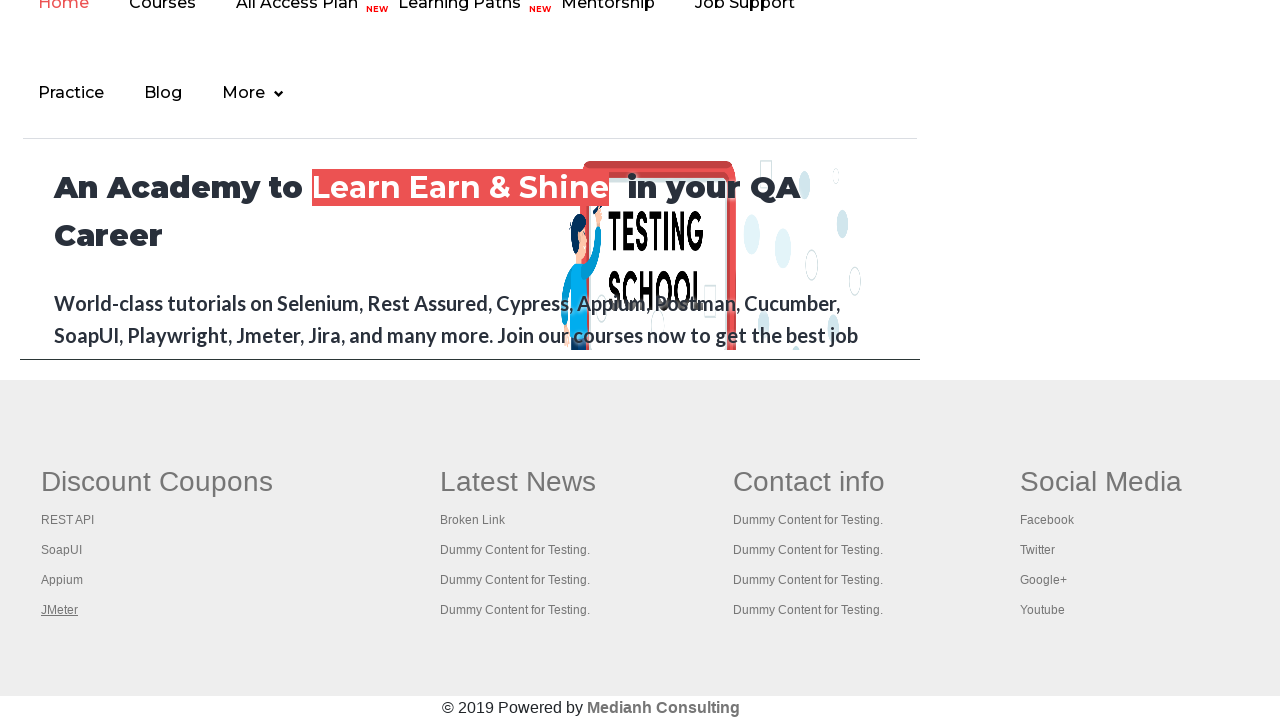

Retrieved title of main page: 'Practice Page'
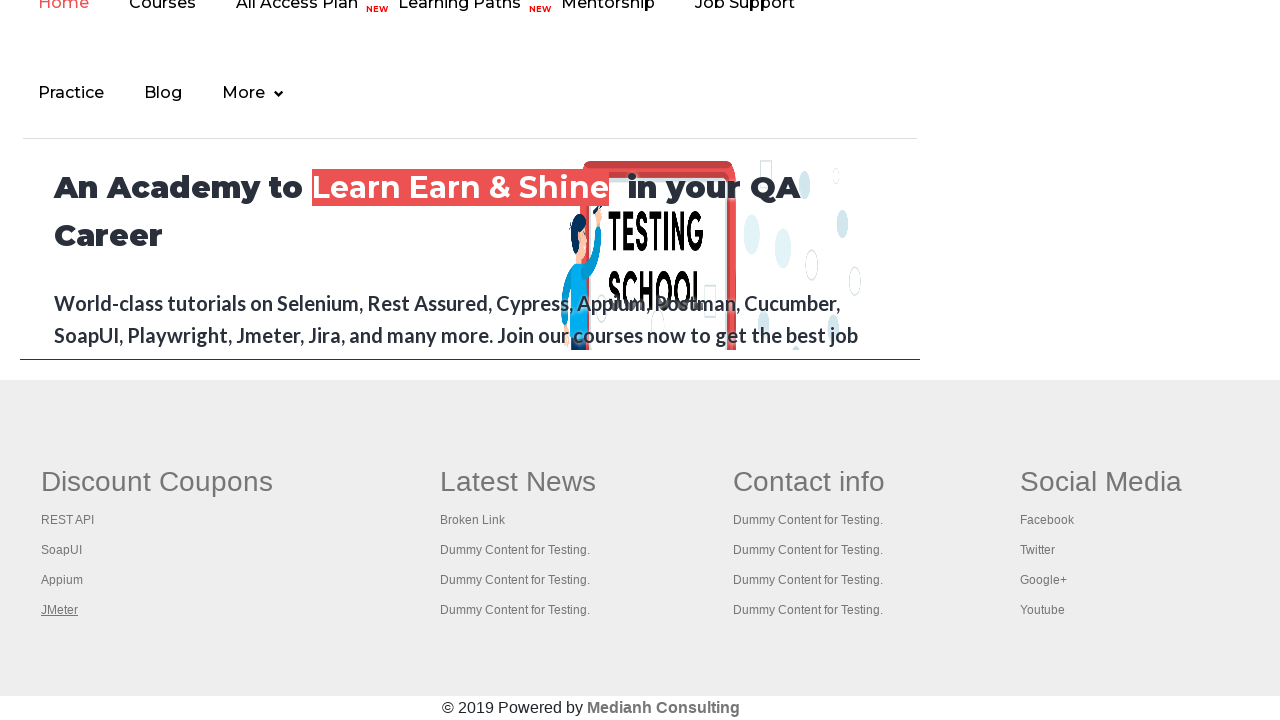

Waited for page 2 to load
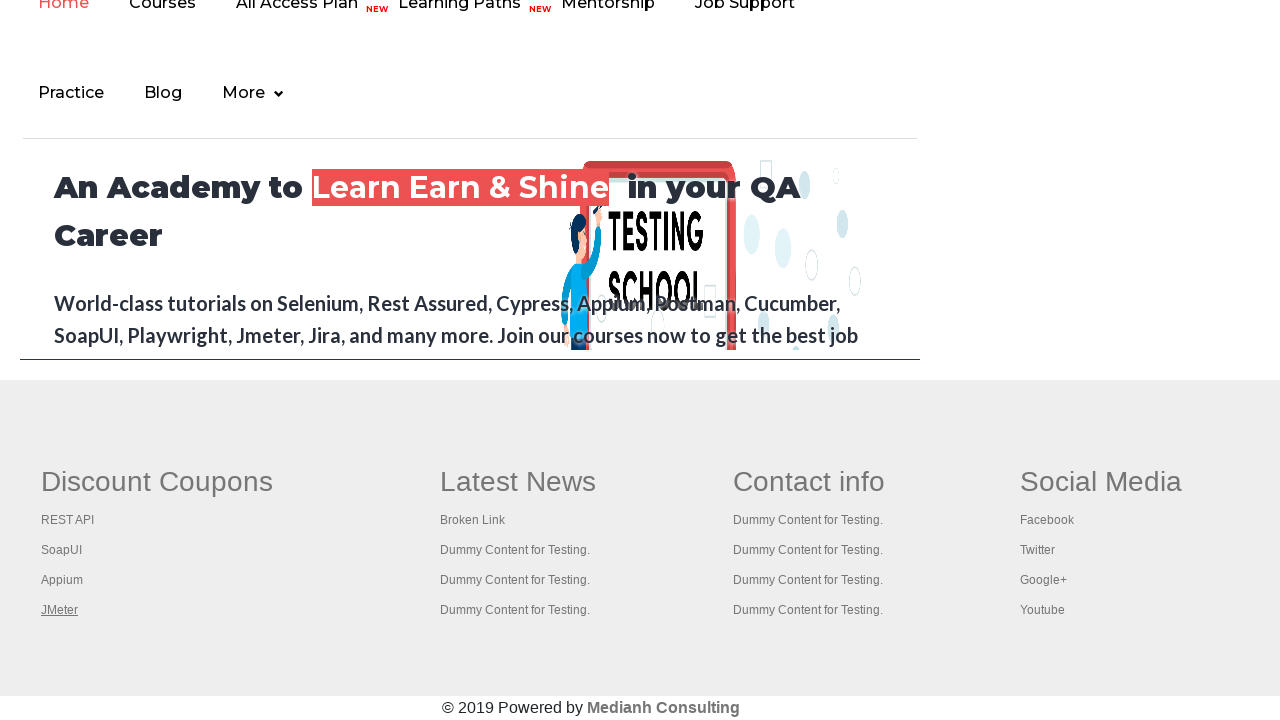

Retrieved title of page 2: 'REST API Tutorial'
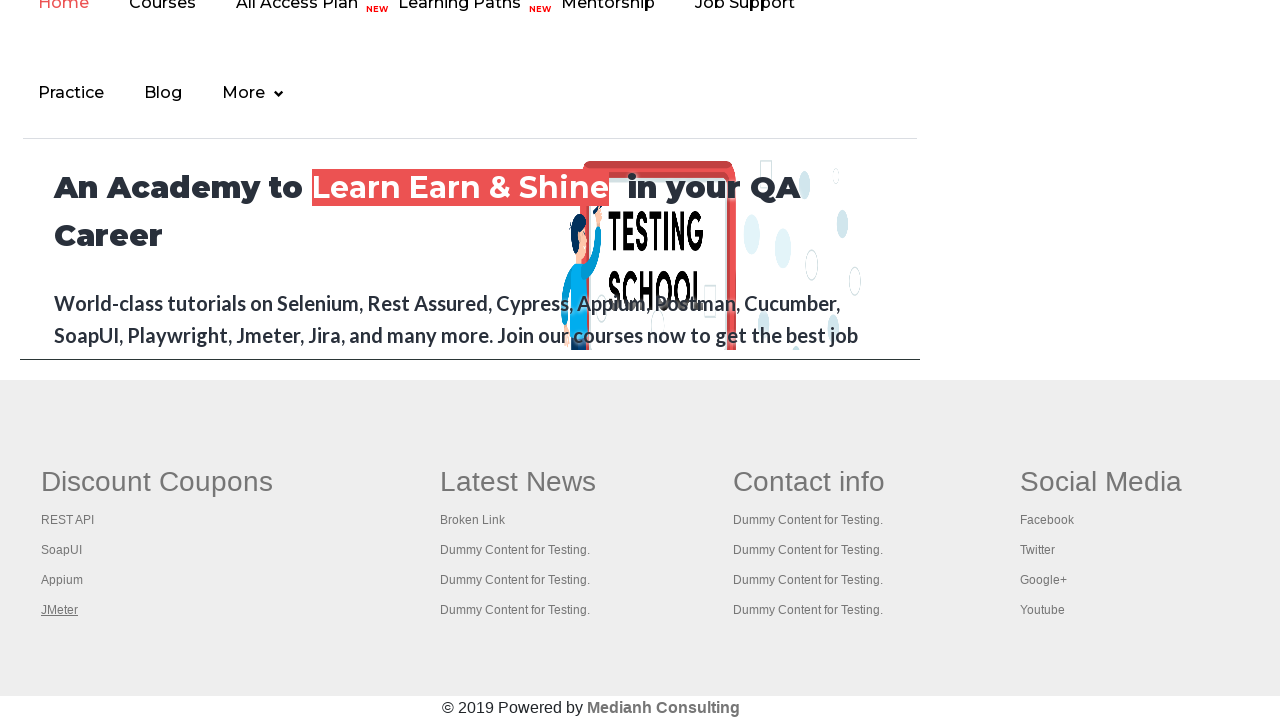

Closed page 2
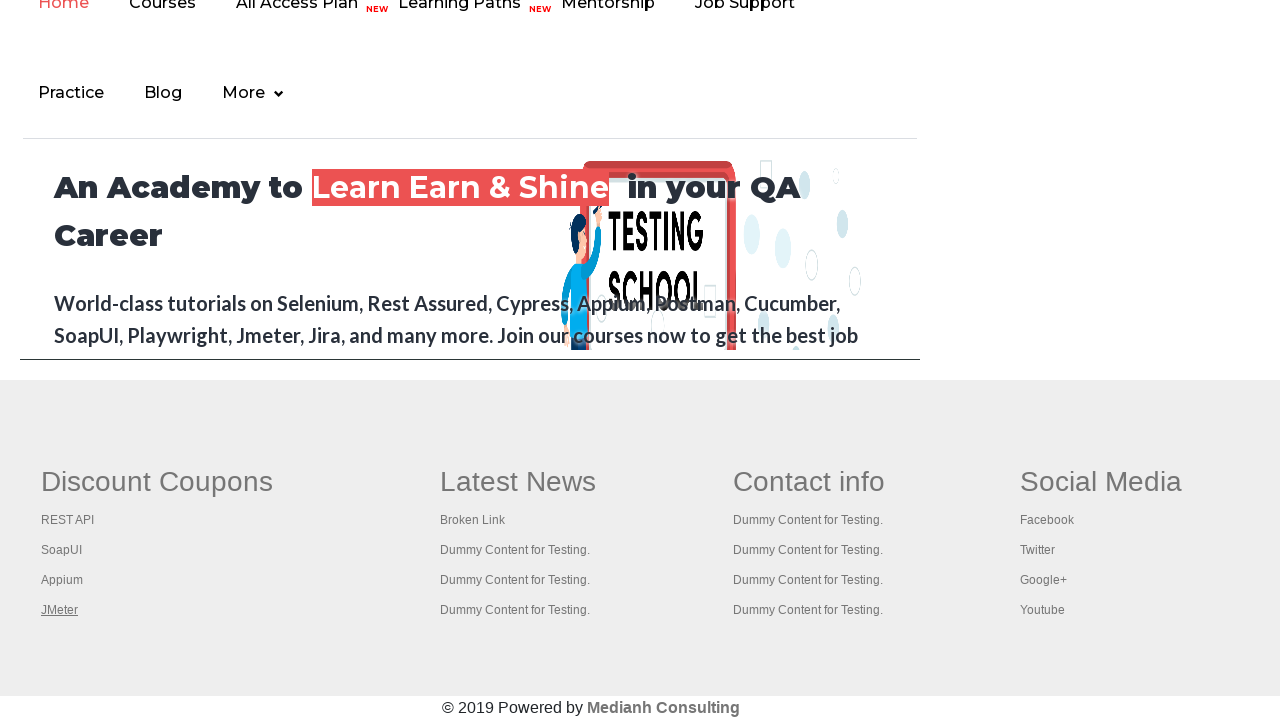

Waited for page 3 to load
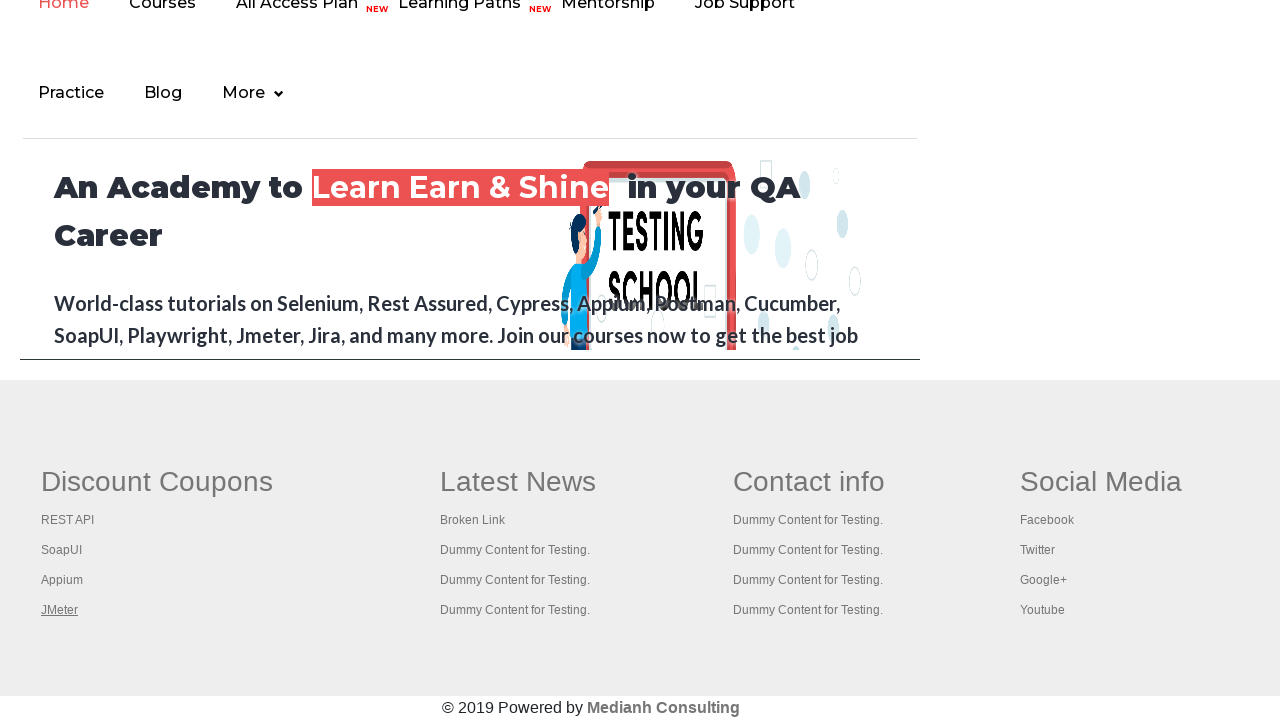

Retrieved title of page 3: 'The World’s Most Popular API Testing Tool | SoapUI'
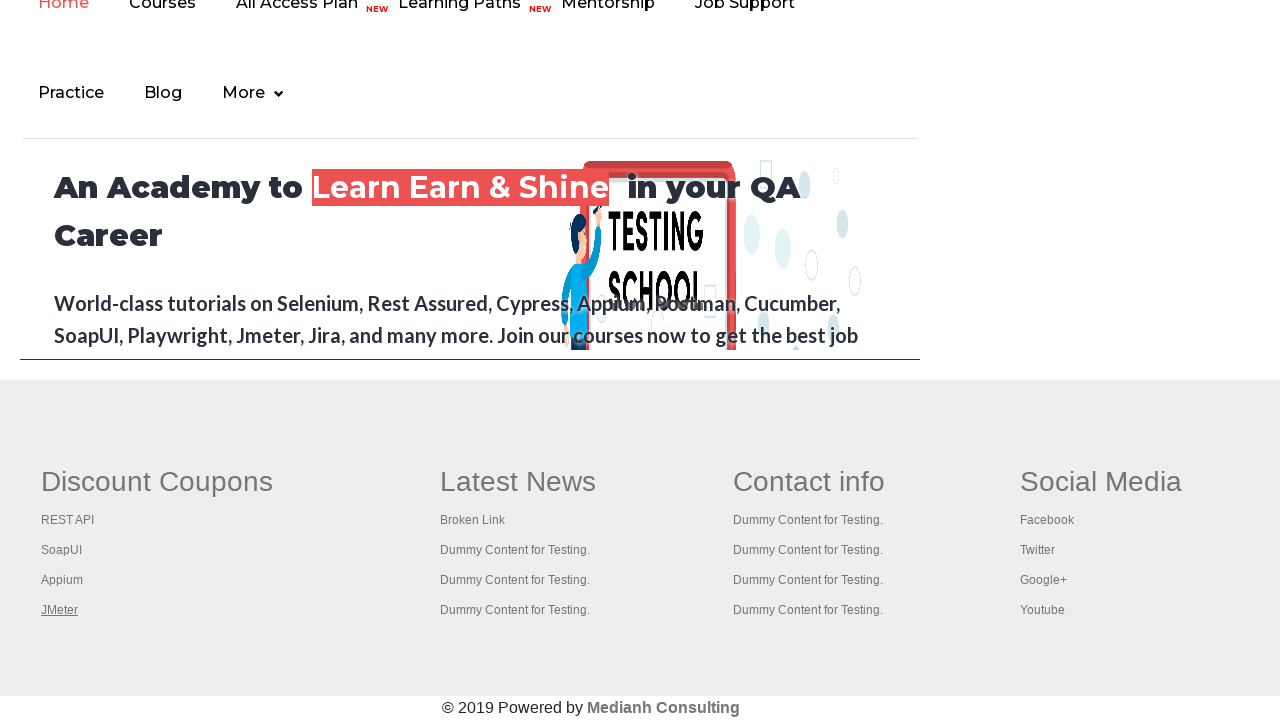

Closed page 3
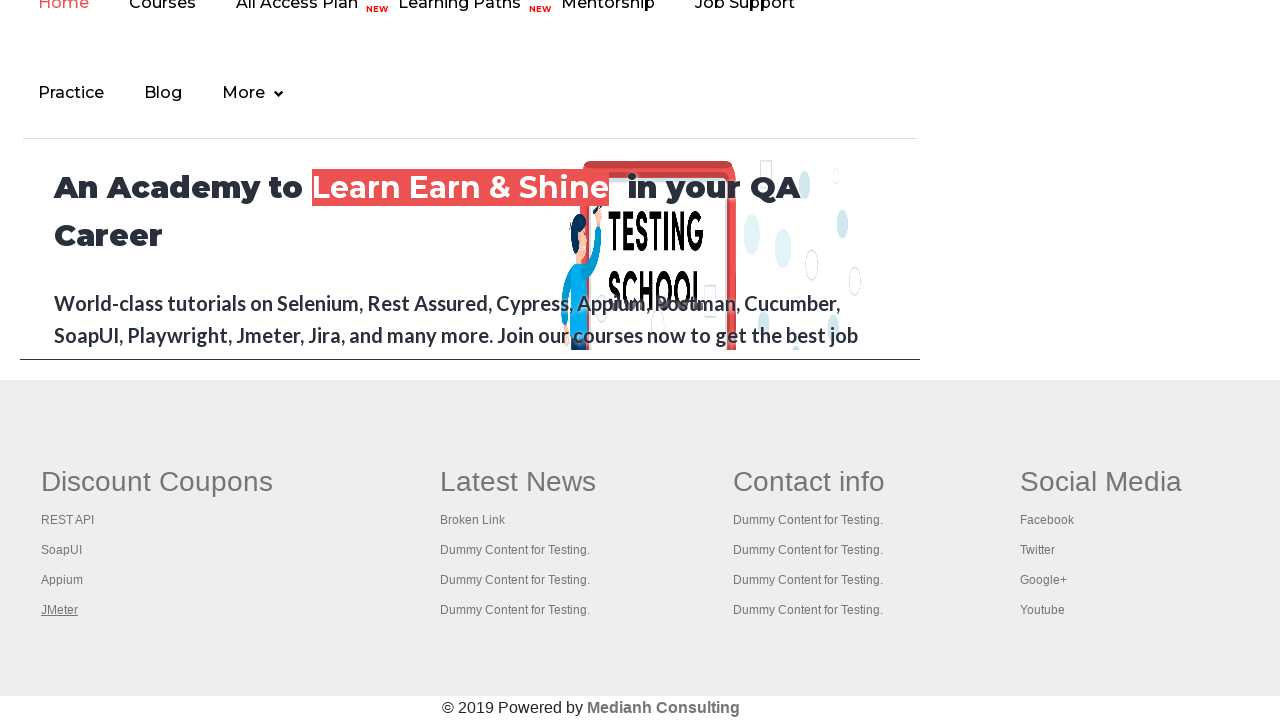

Waited for page 4 to load
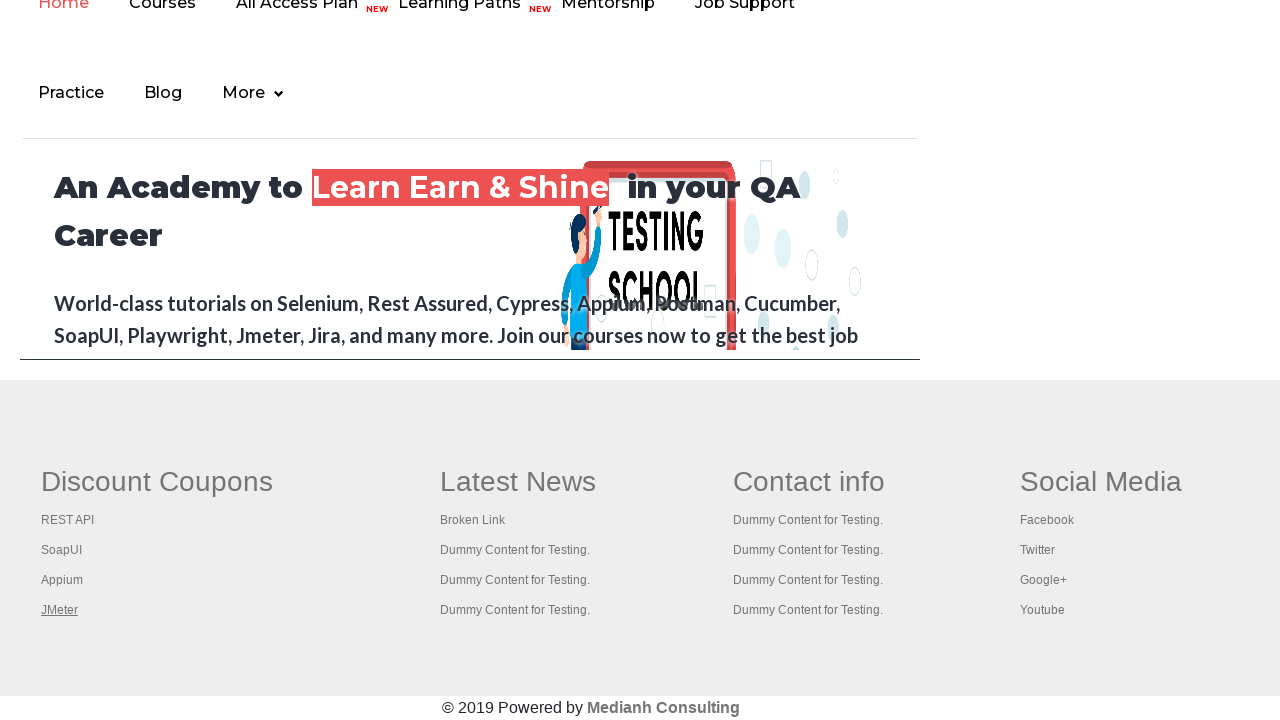

Retrieved title of page 4: 'Appium tutorial for Mobile Apps testing | RahulShetty Academy | Rahul'
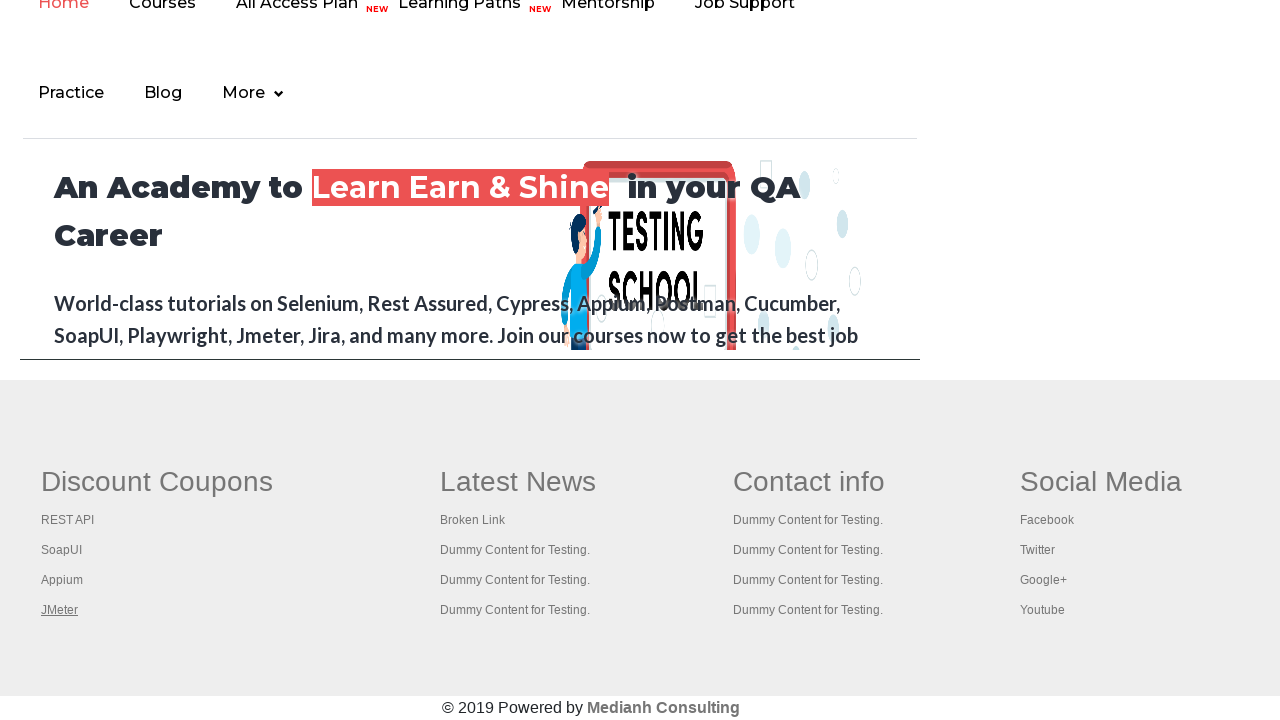

Closed page 4
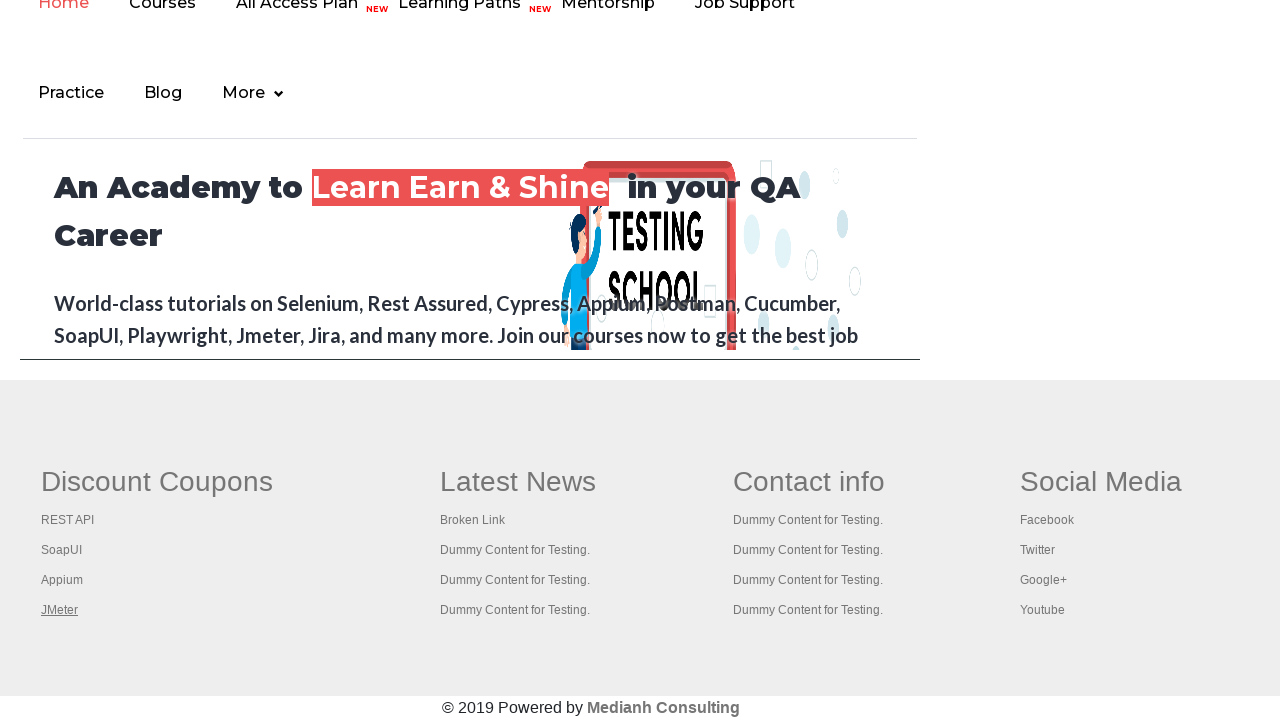

Waited for page 5 to load
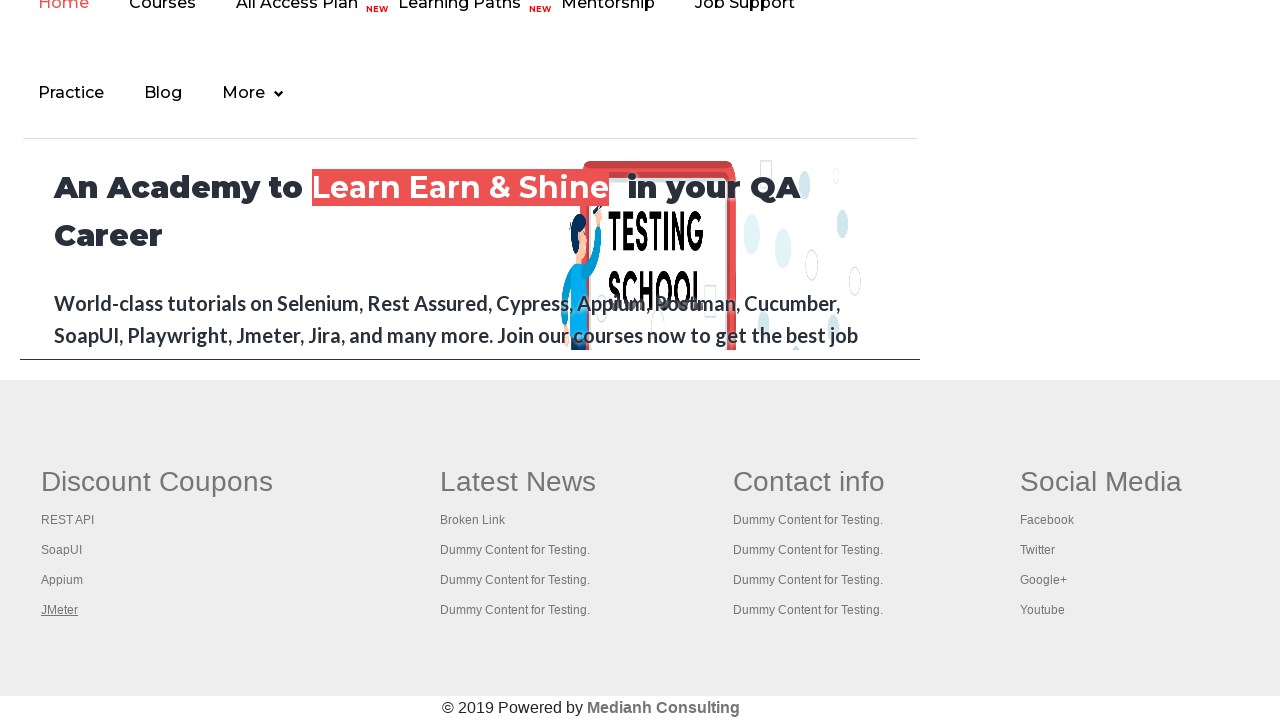

Retrieved title of page 5: 'Apache JMeter - Apache JMeter™'
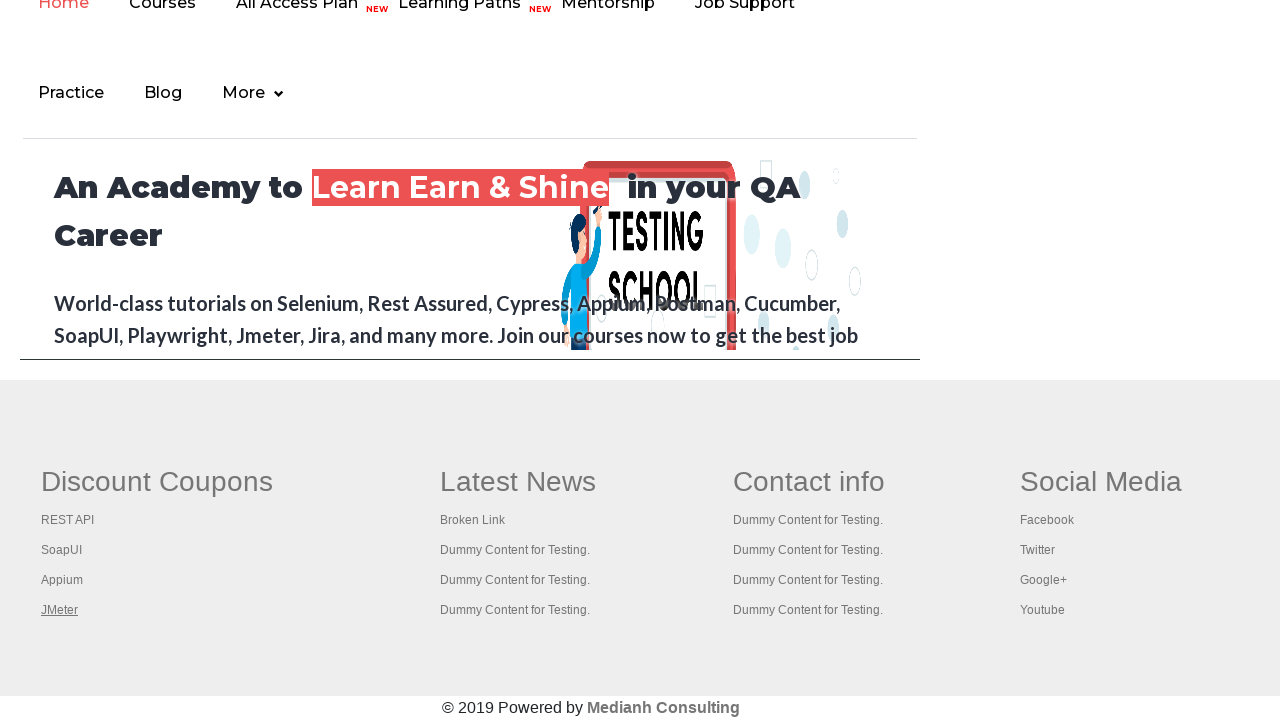

Closed page 5
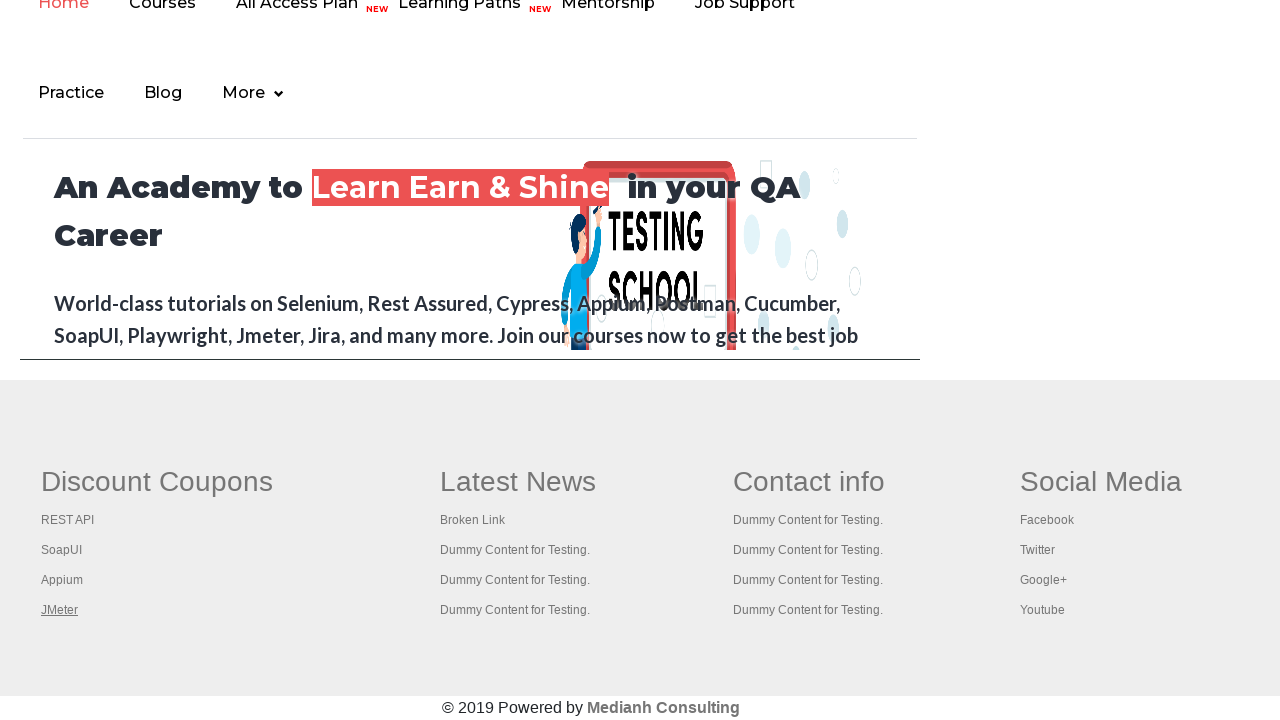

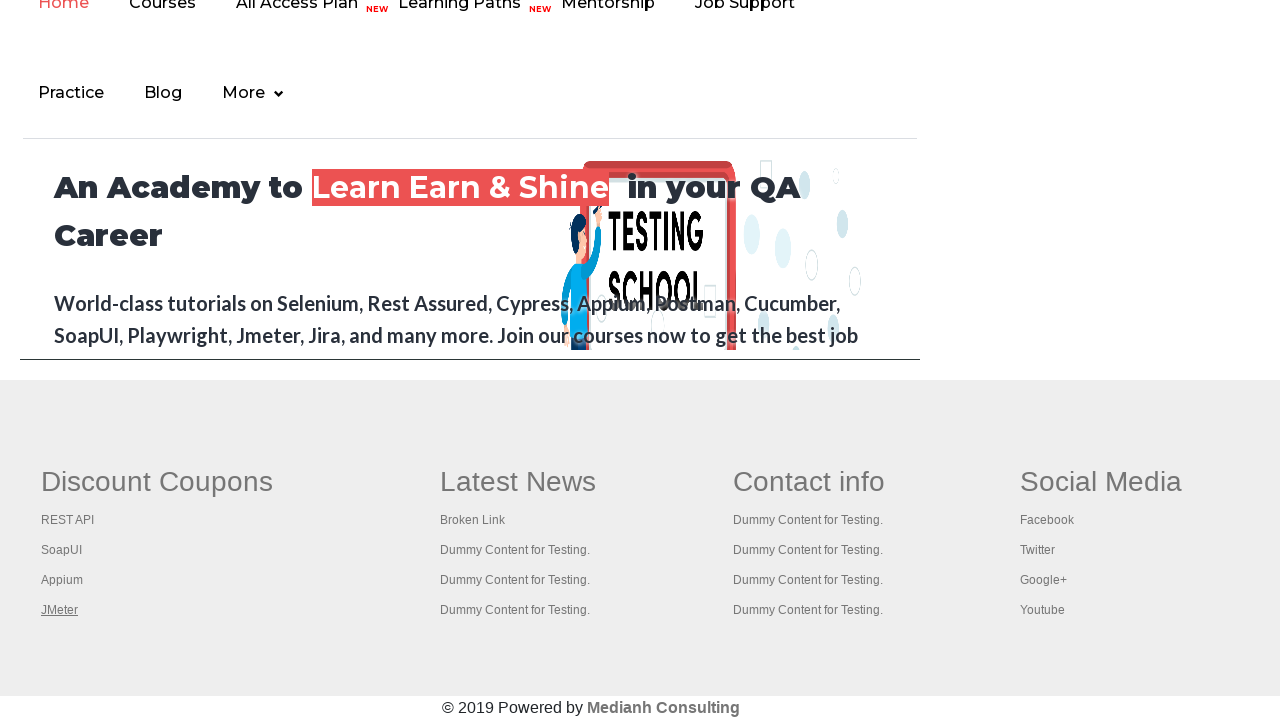